Tests AJIO's product search and filtering functionality by searching for bags, applying gender and category filters, and verifying products are displayed

Starting URL: https://www.ajio.com/

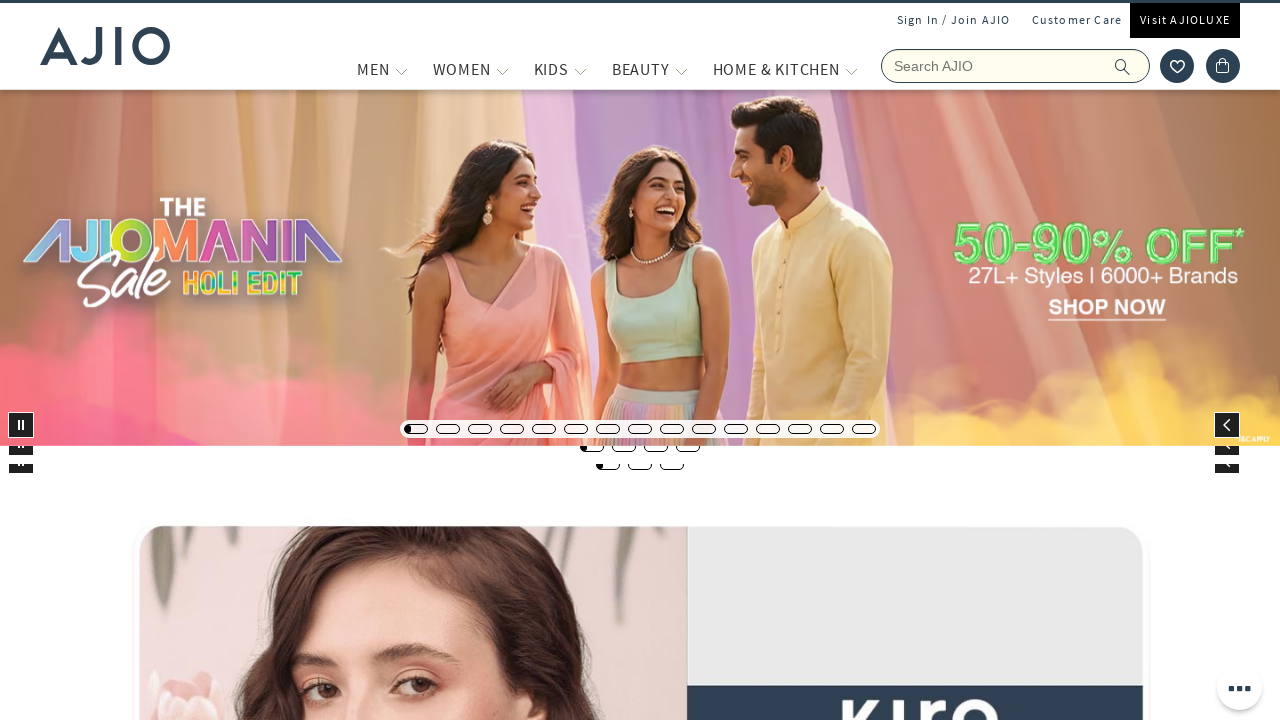

Filled search field with 'Bags' on input[name='searchVal']
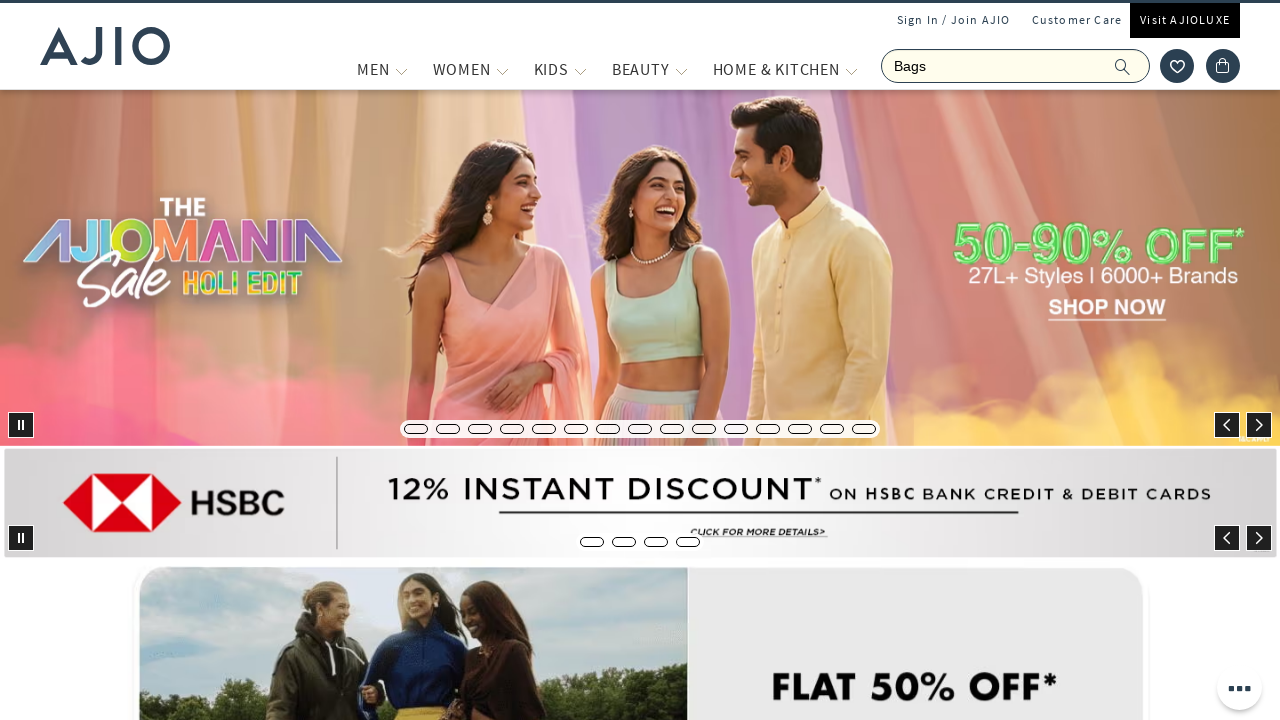

Pressed Enter to search for bags on input[name='searchVal']
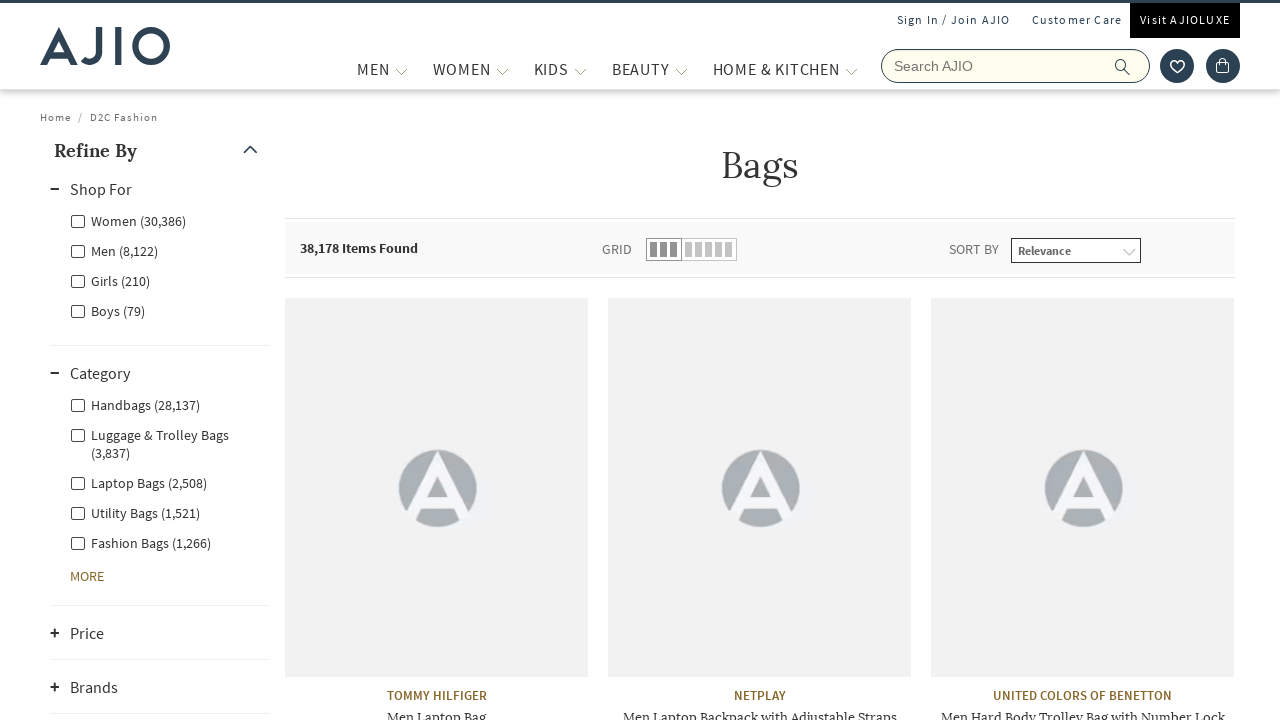

Search results loaded, Men filter selector found
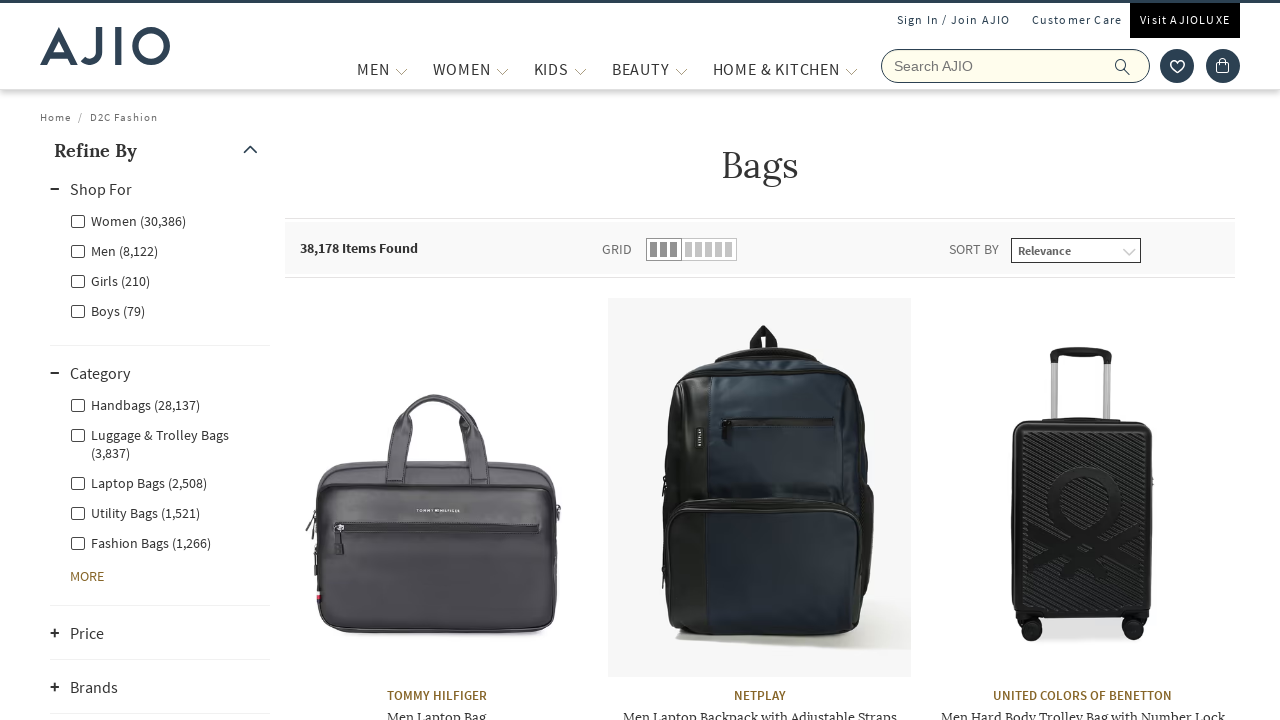

Clicked Men gender filter at (114, 250) on xpath=//label[contains(@class,'linkname-Men')]
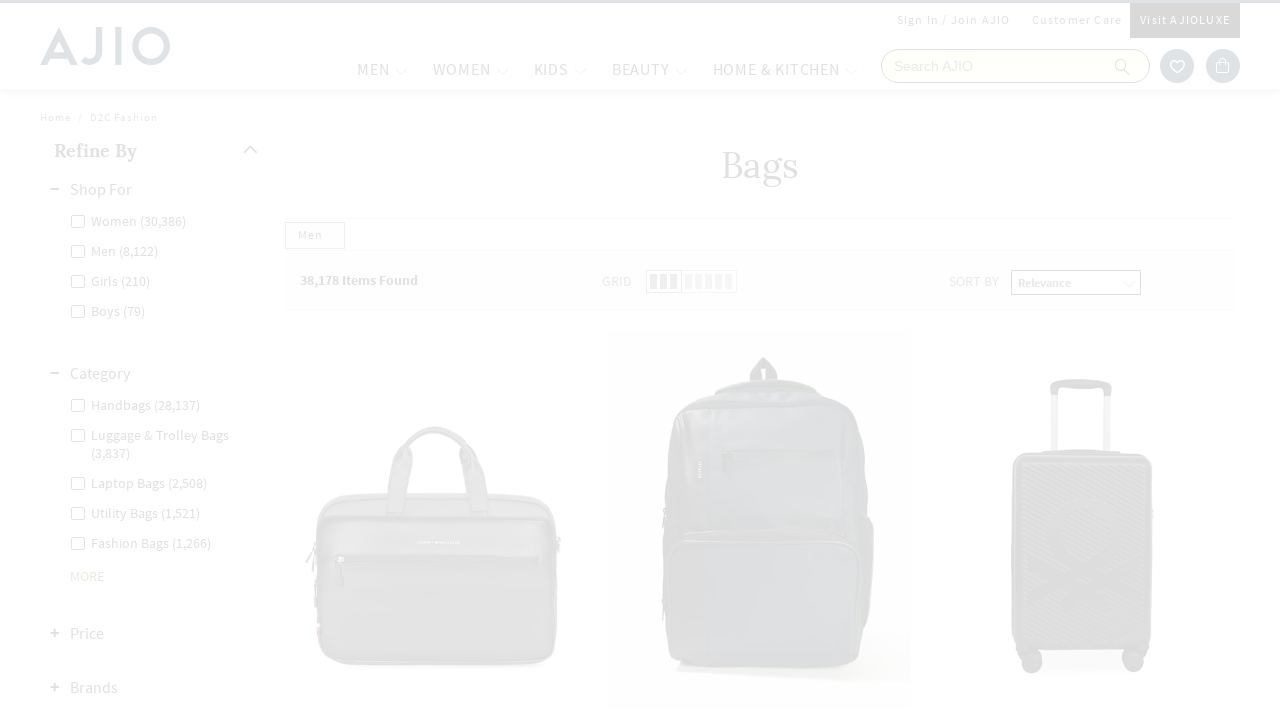

Waited for filter application
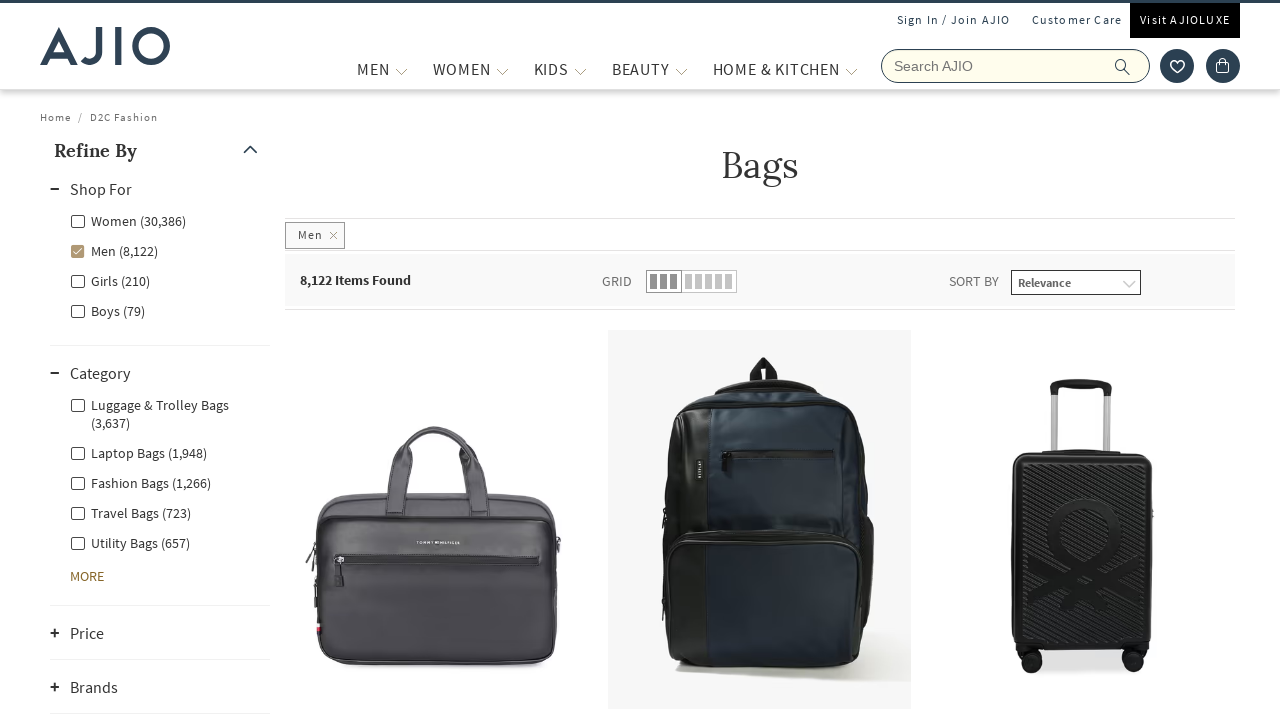

Clicked Fashion Bags category filter at (140, 482) on xpath=//label[contains(@class,'Fashion Bags')]
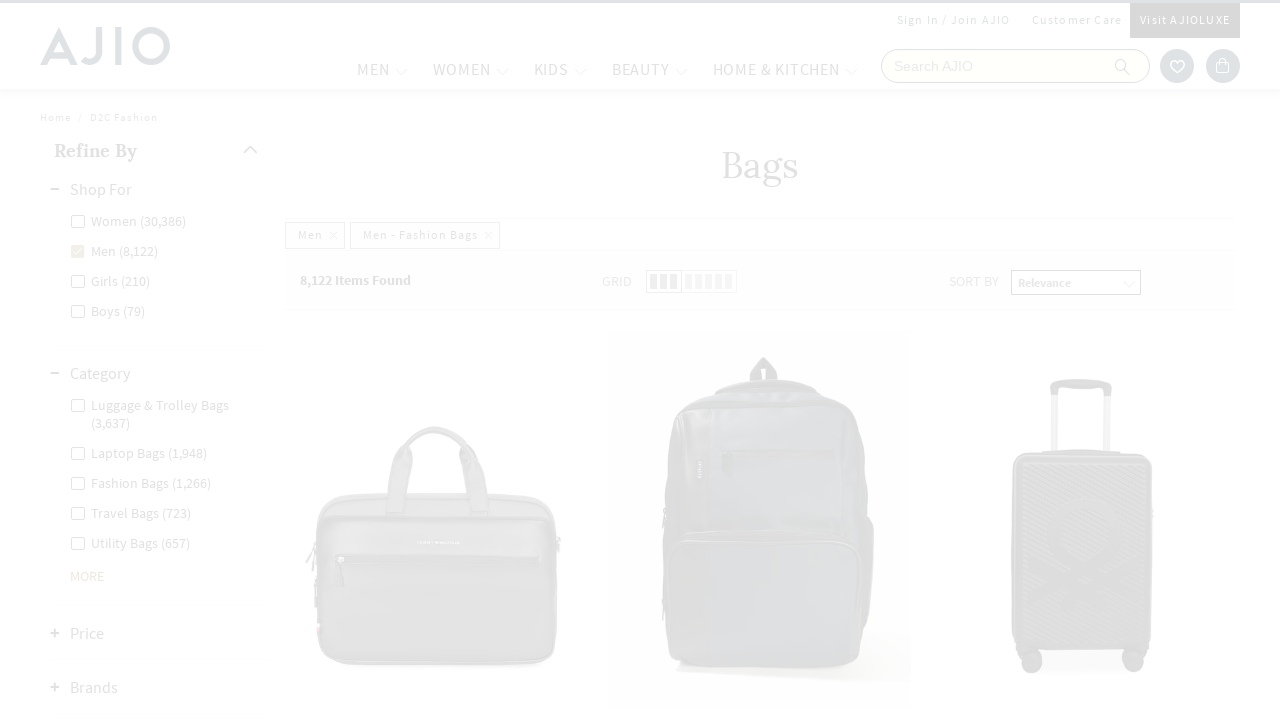

Products loaded after applying filters
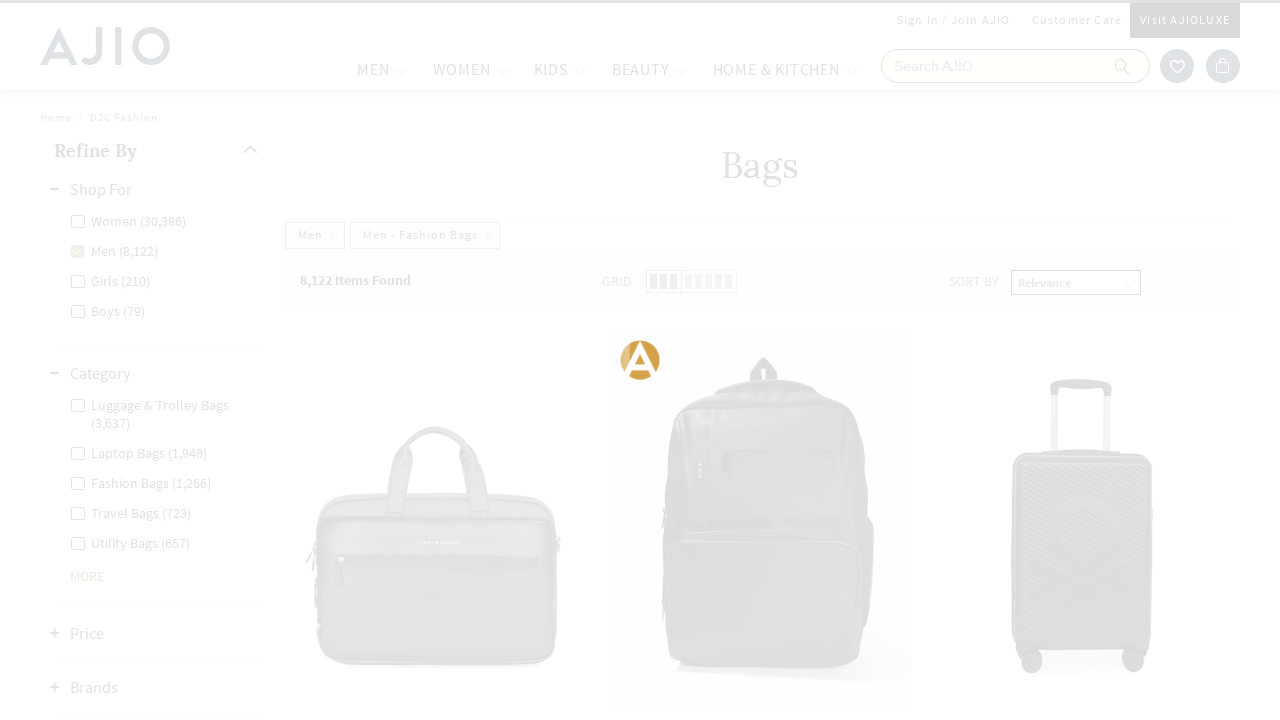

Verified brands are displayed on filtered products
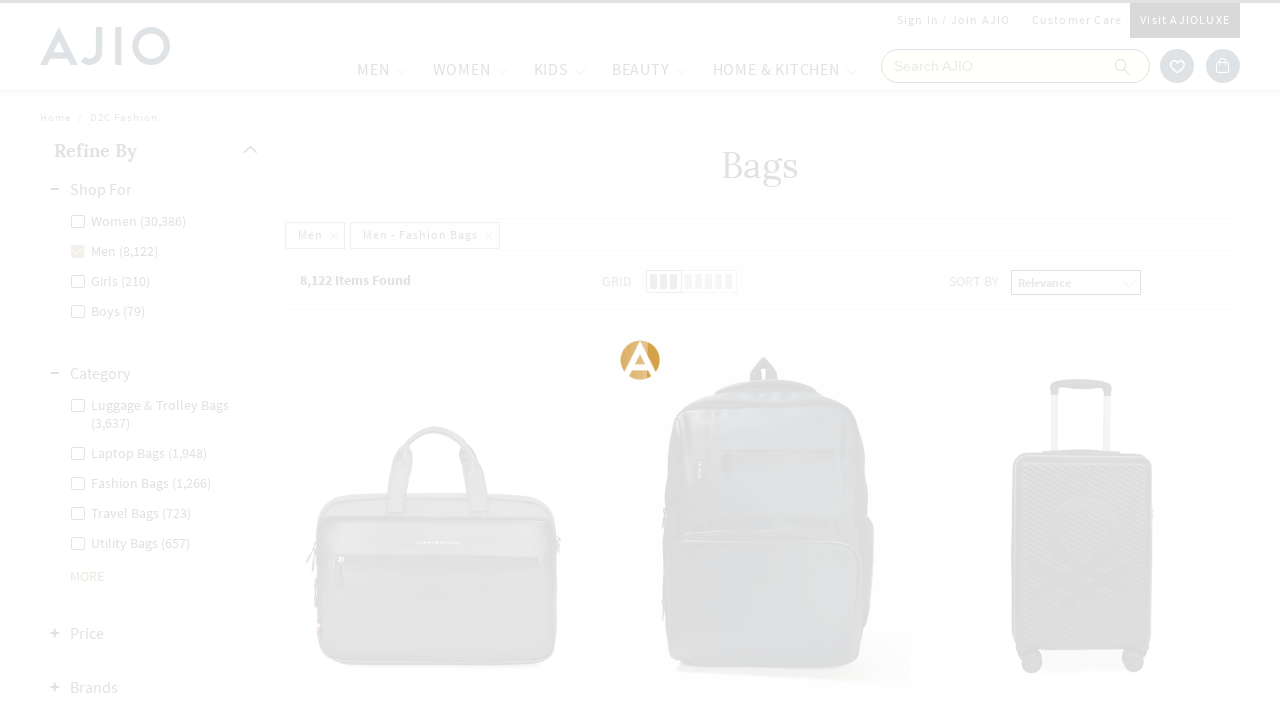

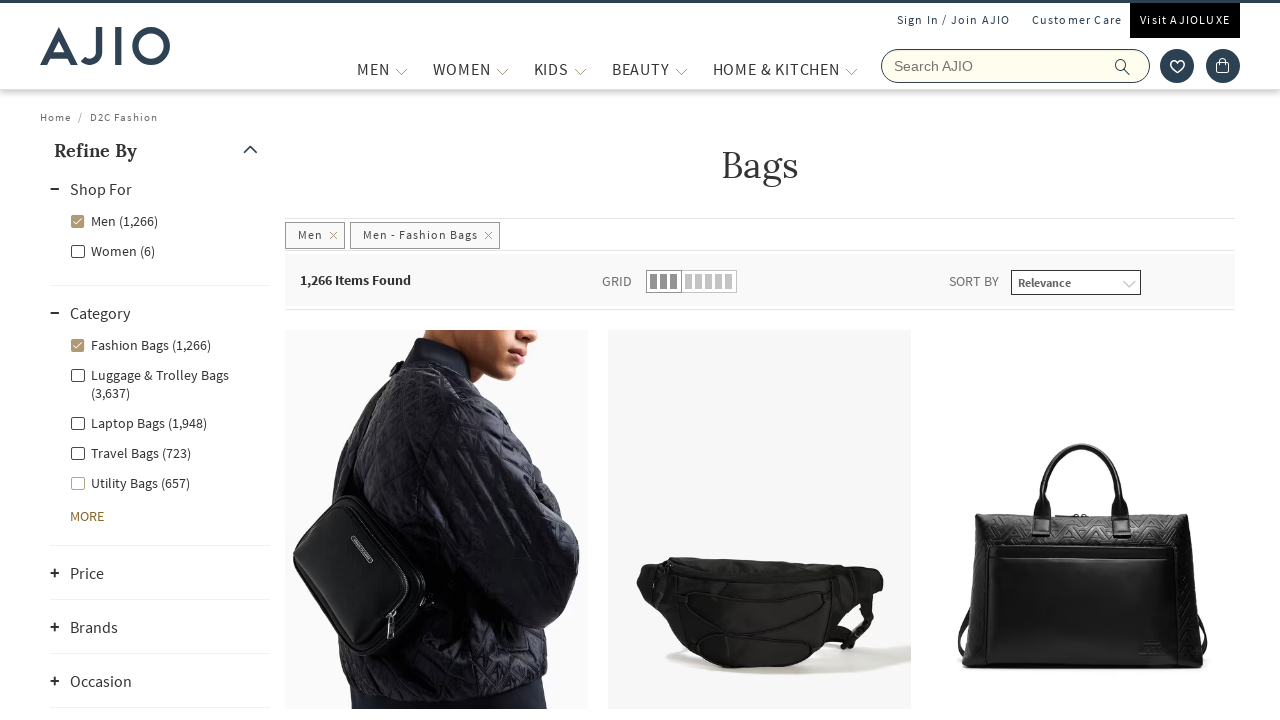